Navigates to the Playwright documentation website and clicks on the "Get started" link

Starting URL: https://playwright.dev/

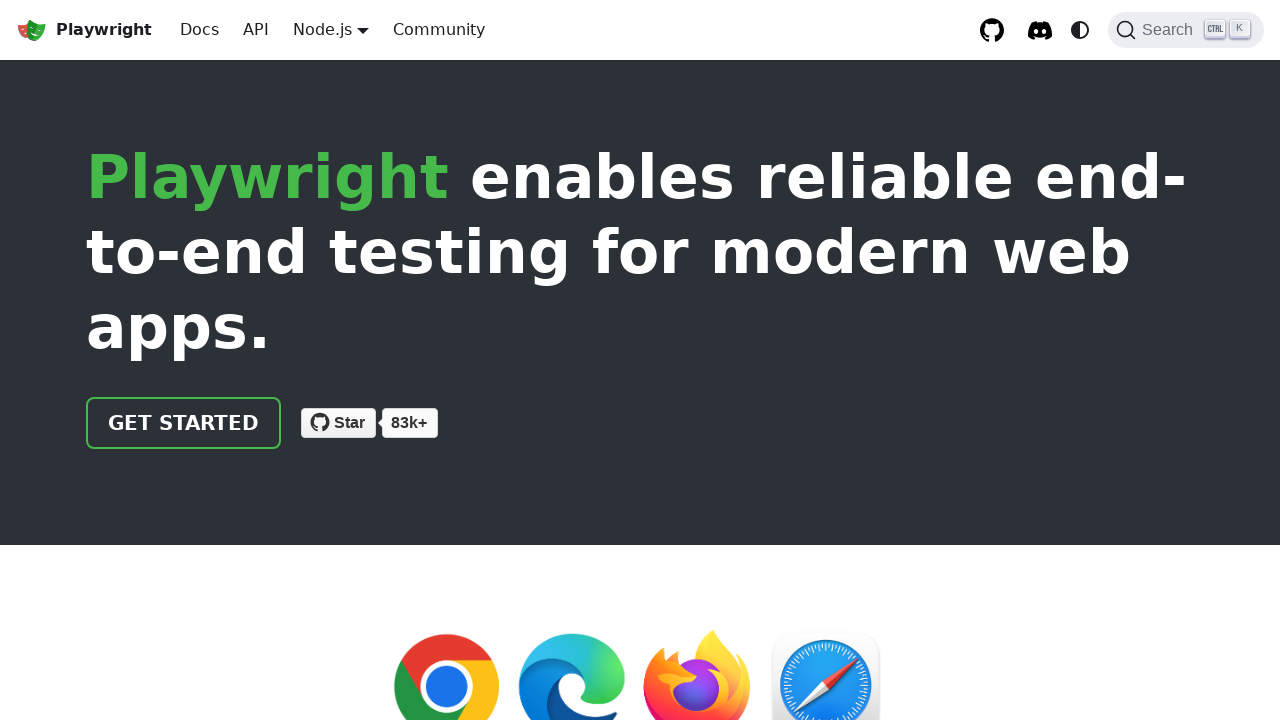

Navigated to Playwright documentation website
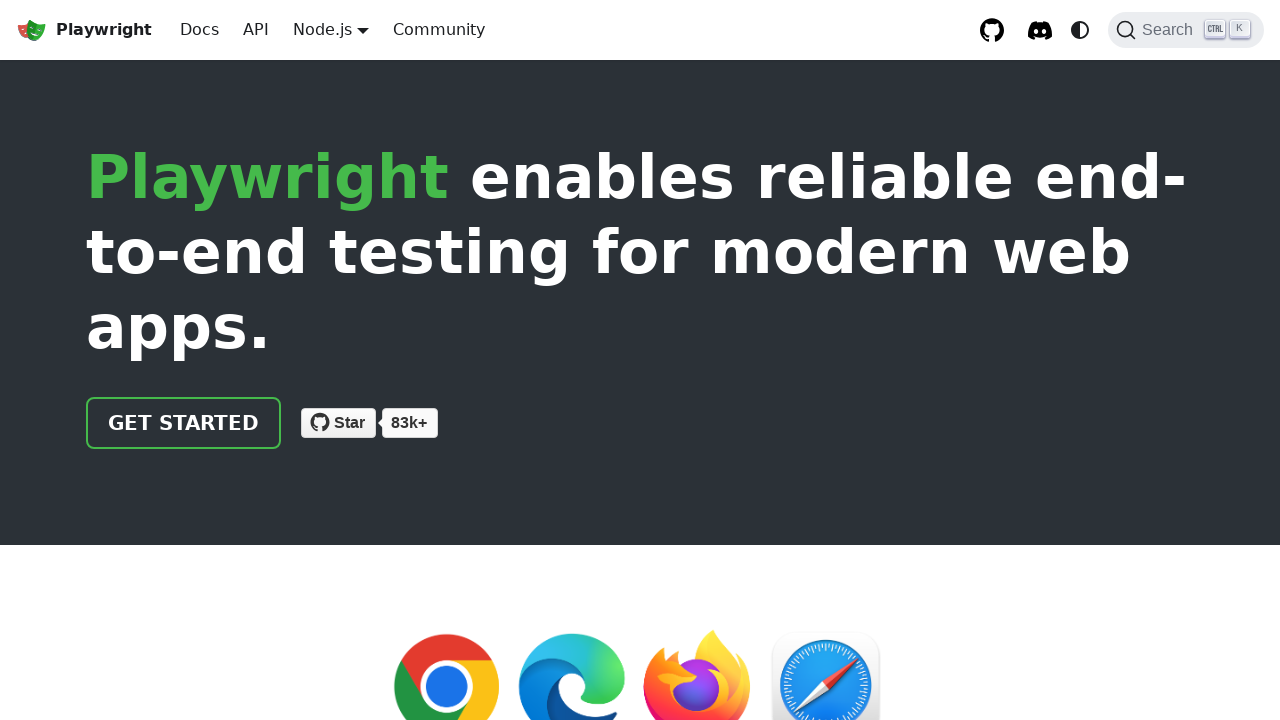

Clicked on the 'Get started' link at (184, 423) on internal:role=link[name="Get started"i]
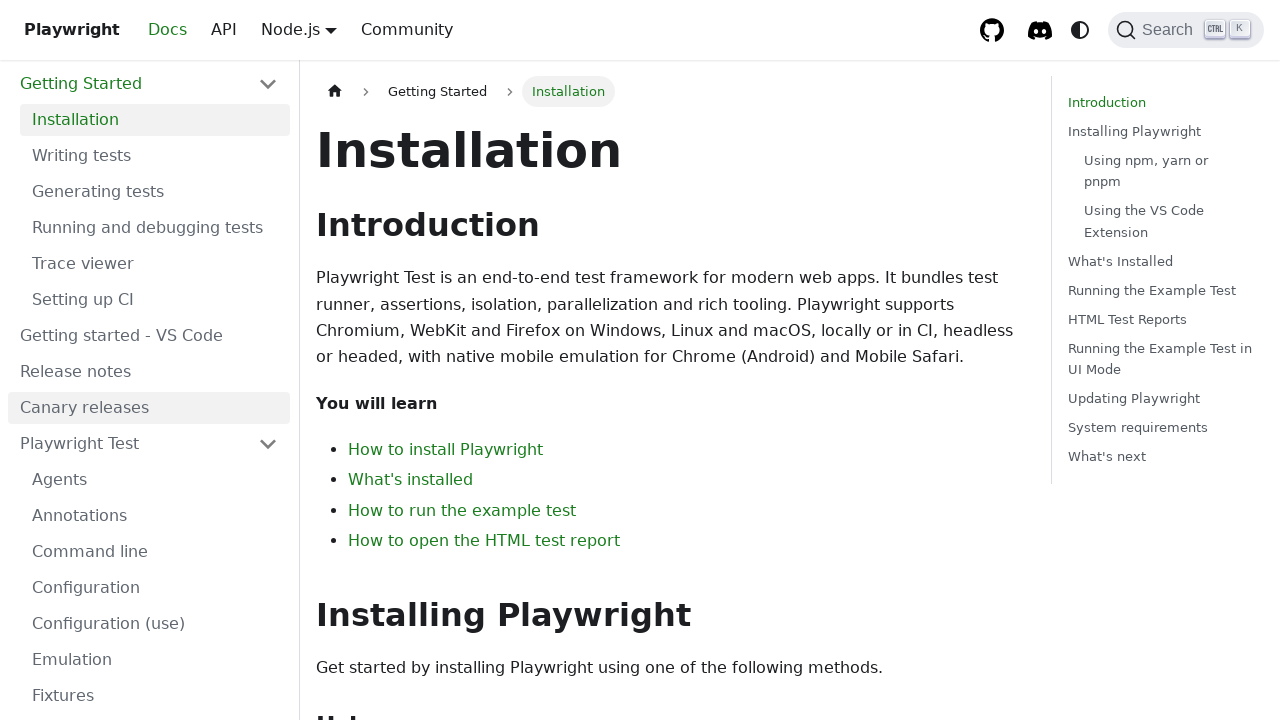

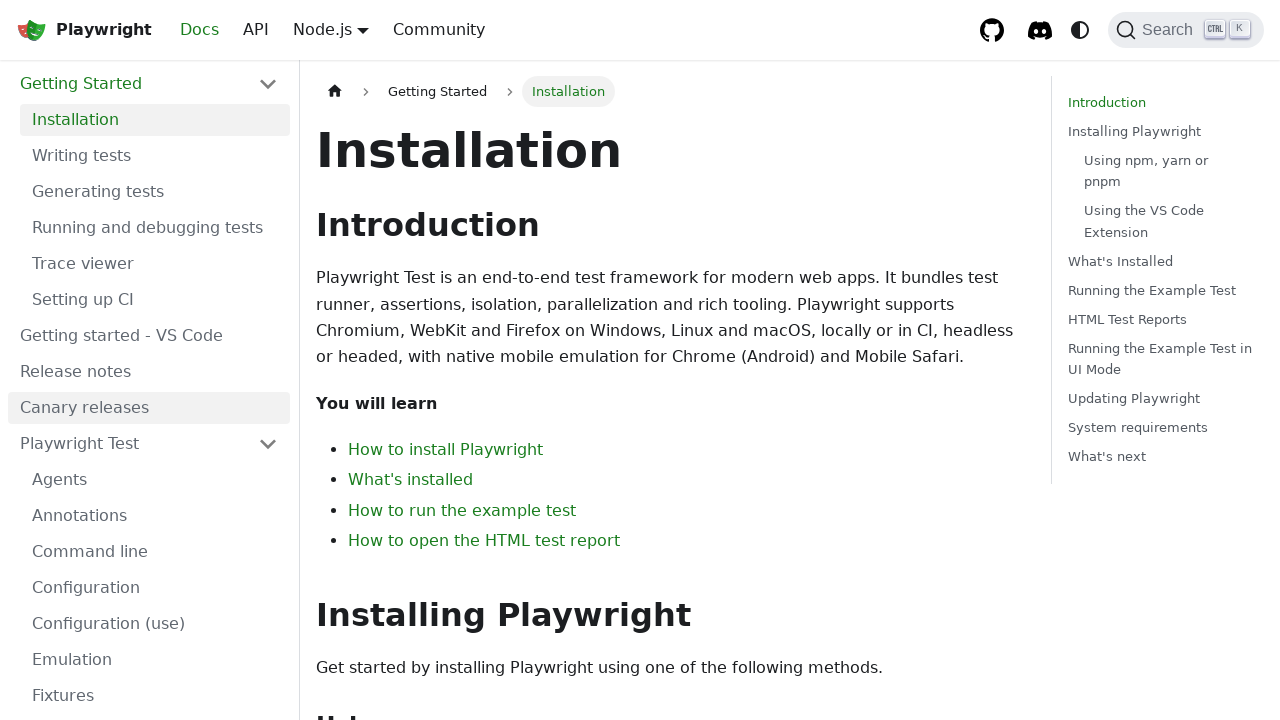